Navigates through a school directory by clicking on school links and viewing their details pages

Starting URL: https://directory.ntschools.net/#/schools

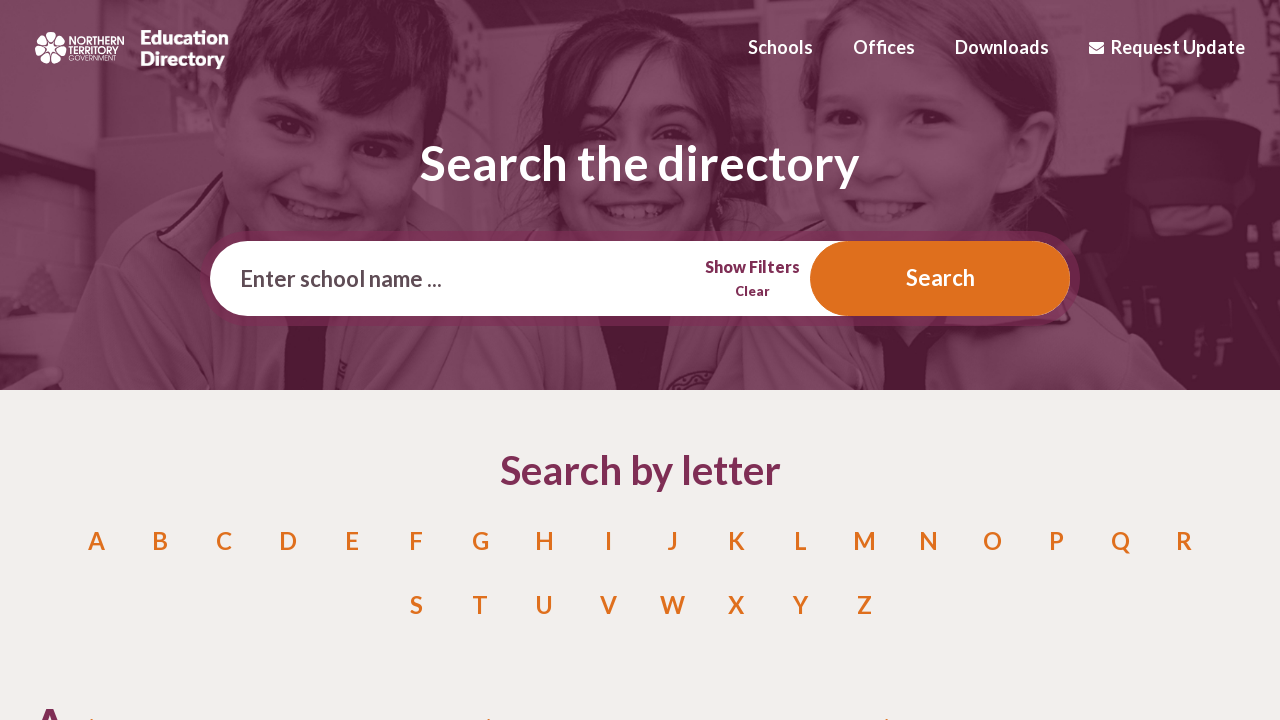

Waited for school links to load on directory page
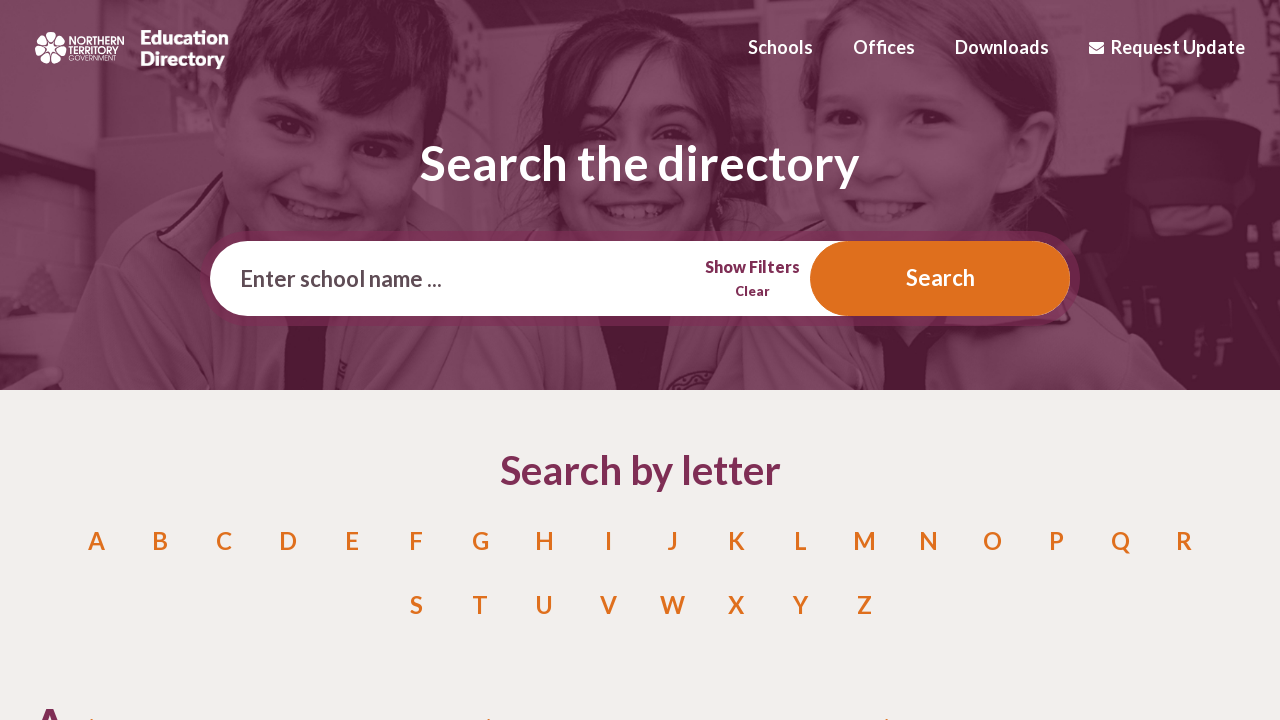

Waited for school links to be available (iteration 1)
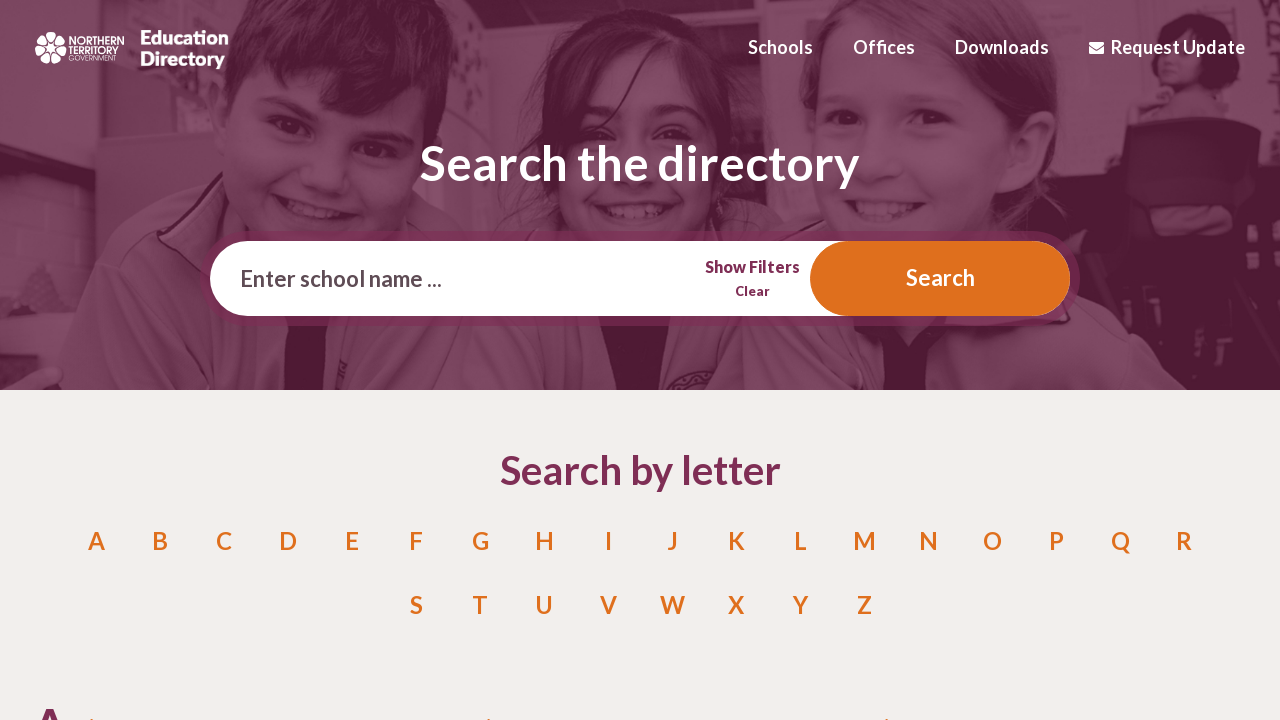

Retrieved list of 277 school links
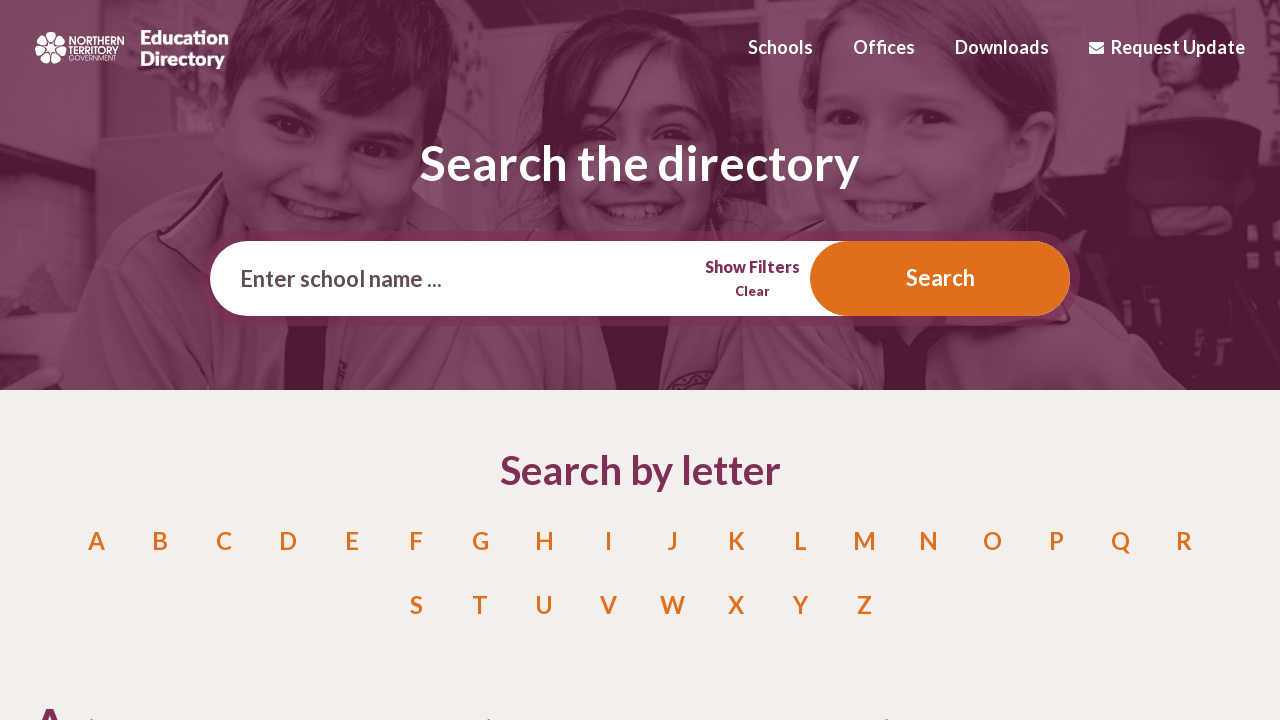

Clicked on school link 1 at (270, 692) on //a[@click.delegate="schoolDetails(school)"] >> nth=0
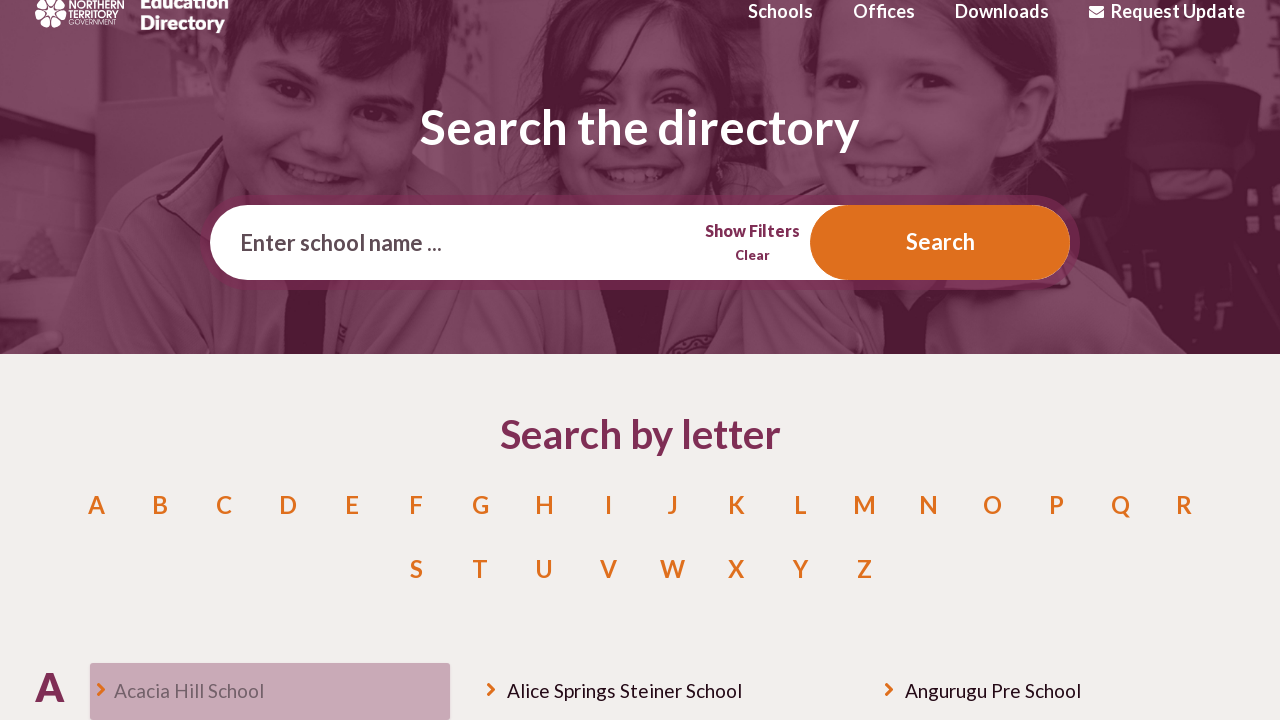

School details page loaded for school 1
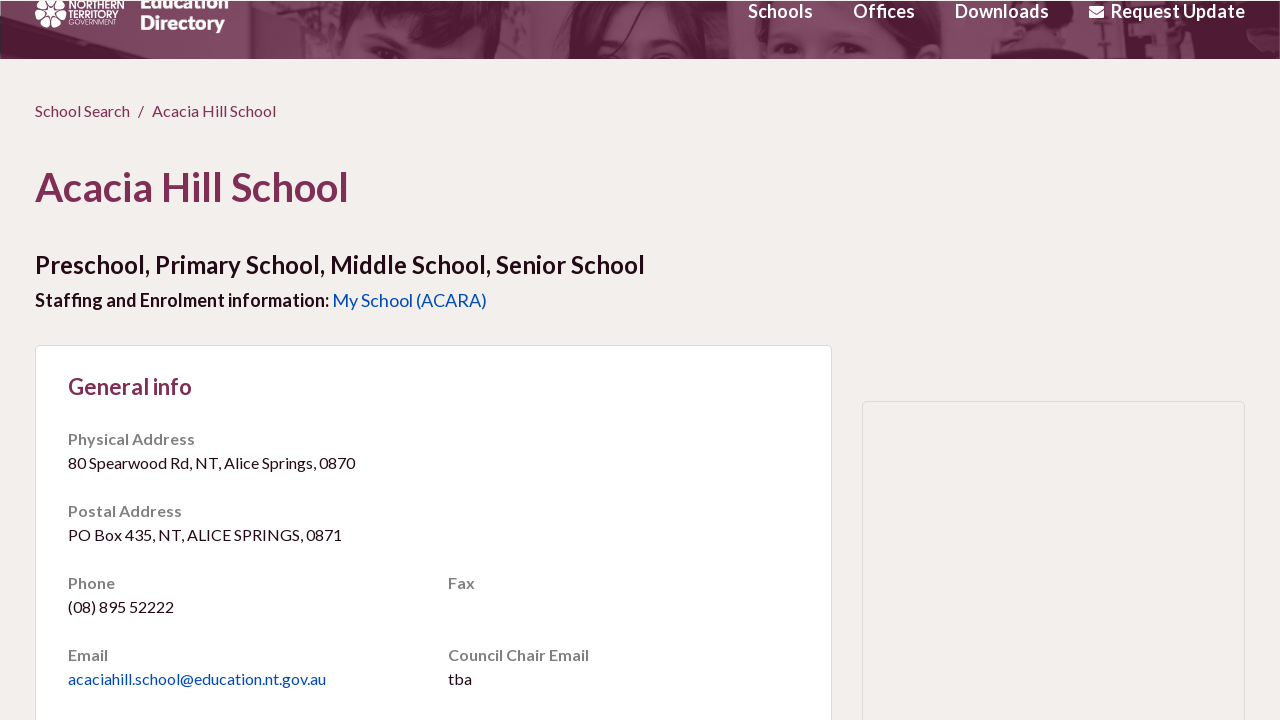

Navigated back to school directory list
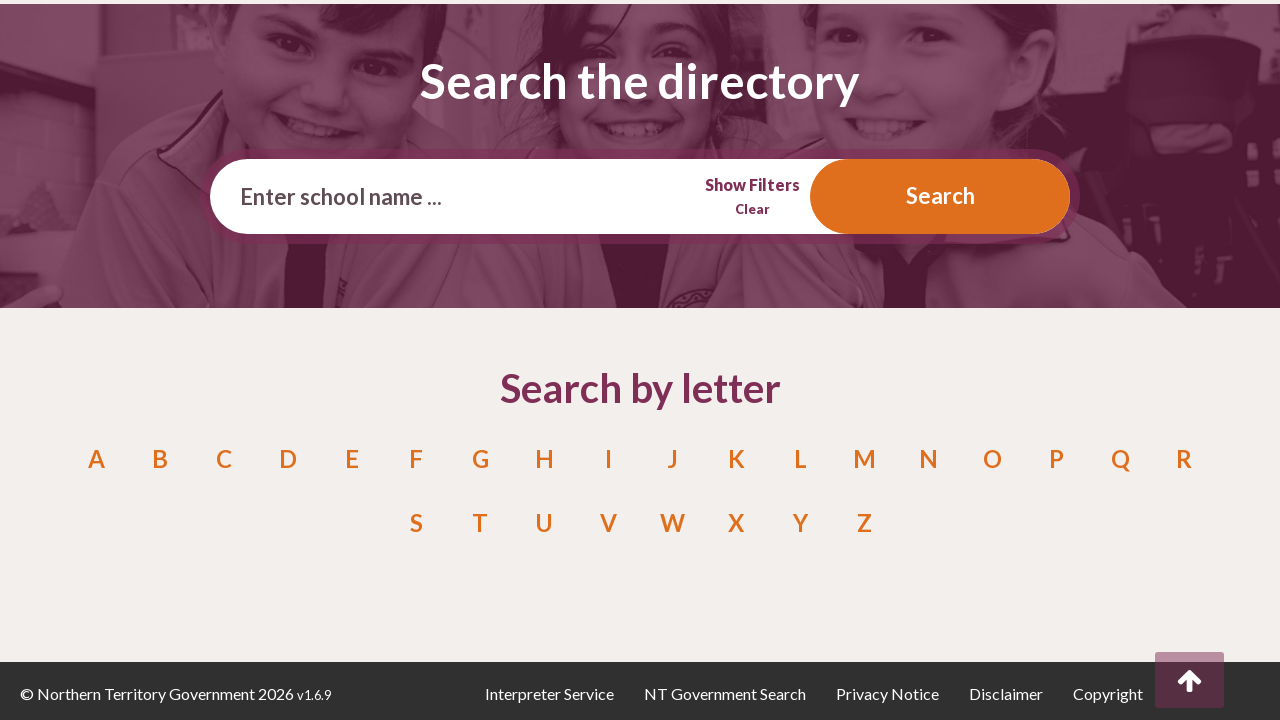

Waited for school links to be available (iteration 2)
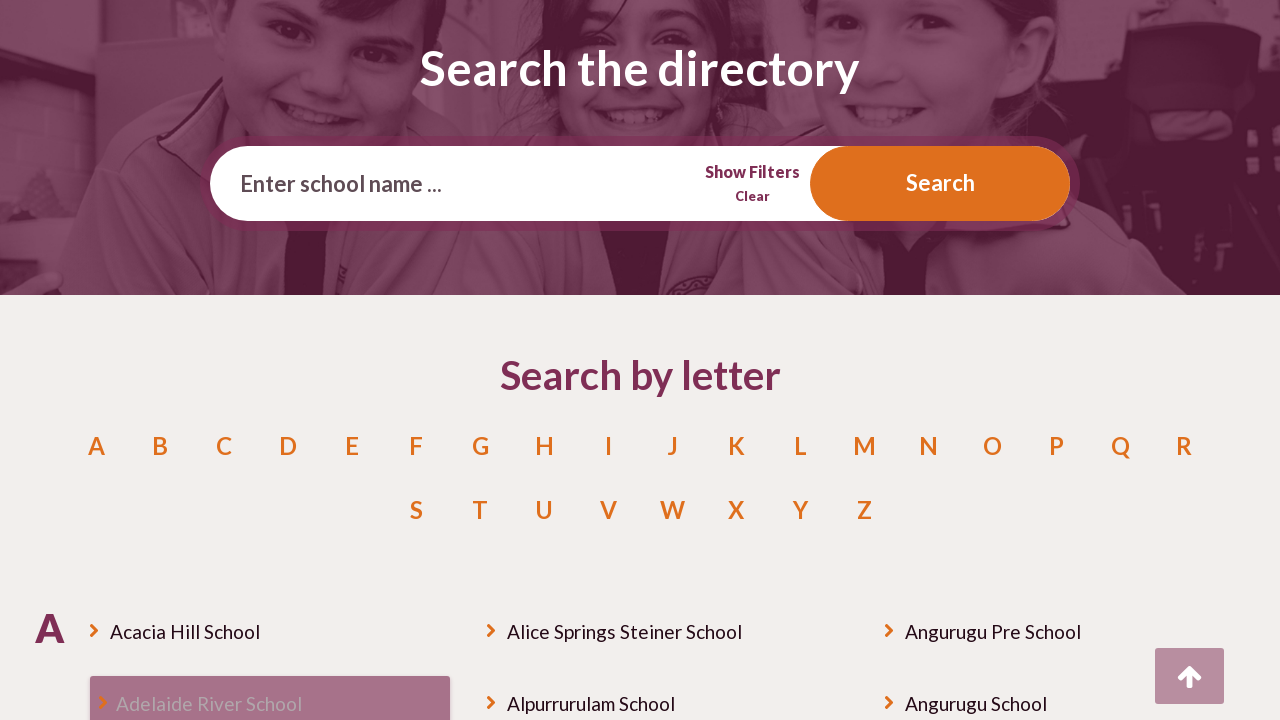

Retrieved list of 277 school links
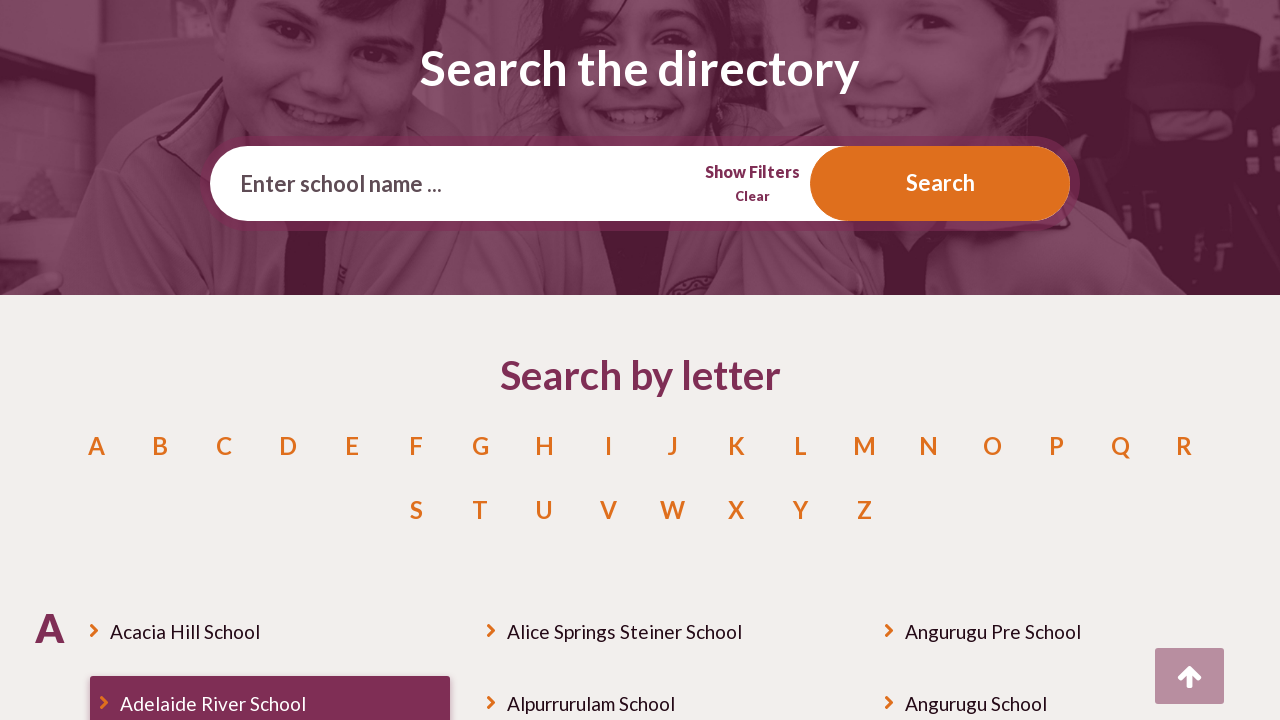

Clicked on school link 2 at (270, 692) on //a[@click.delegate="schoolDetails(school)"] >> nth=1
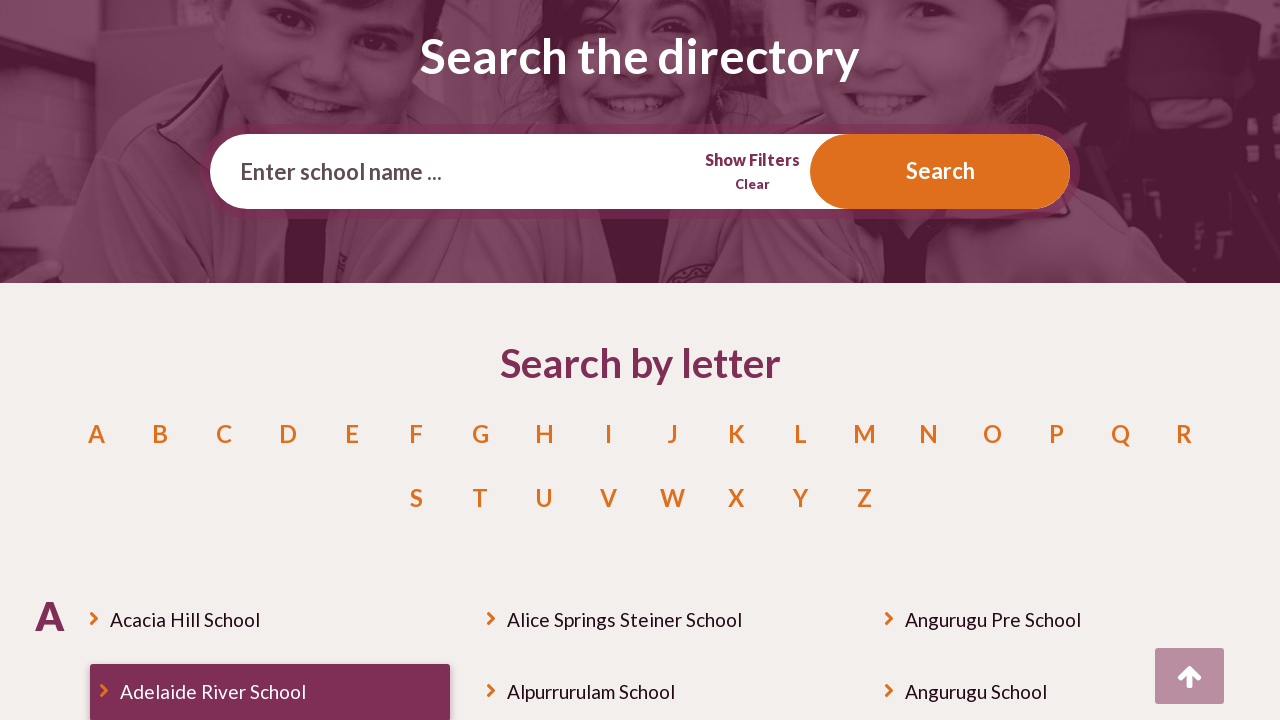

School details page loaded for school 2
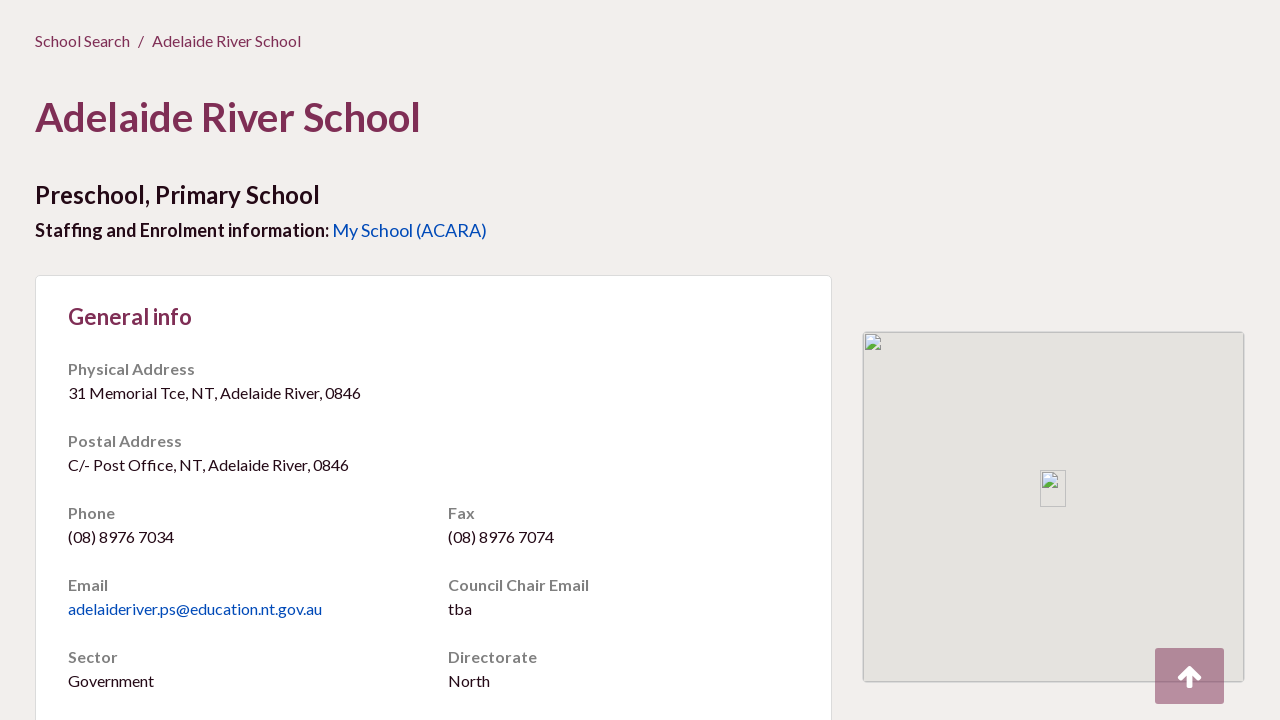

Navigated back to school directory list
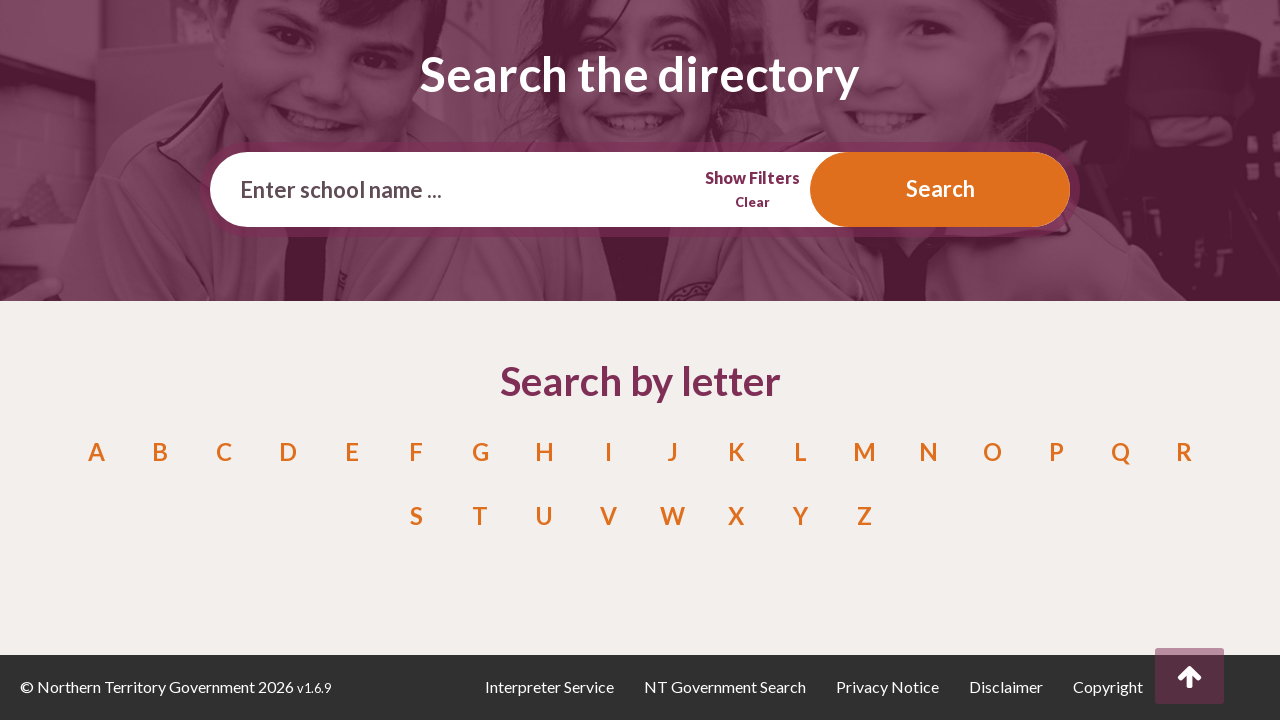

Waited for school links to be available (iteration 3)
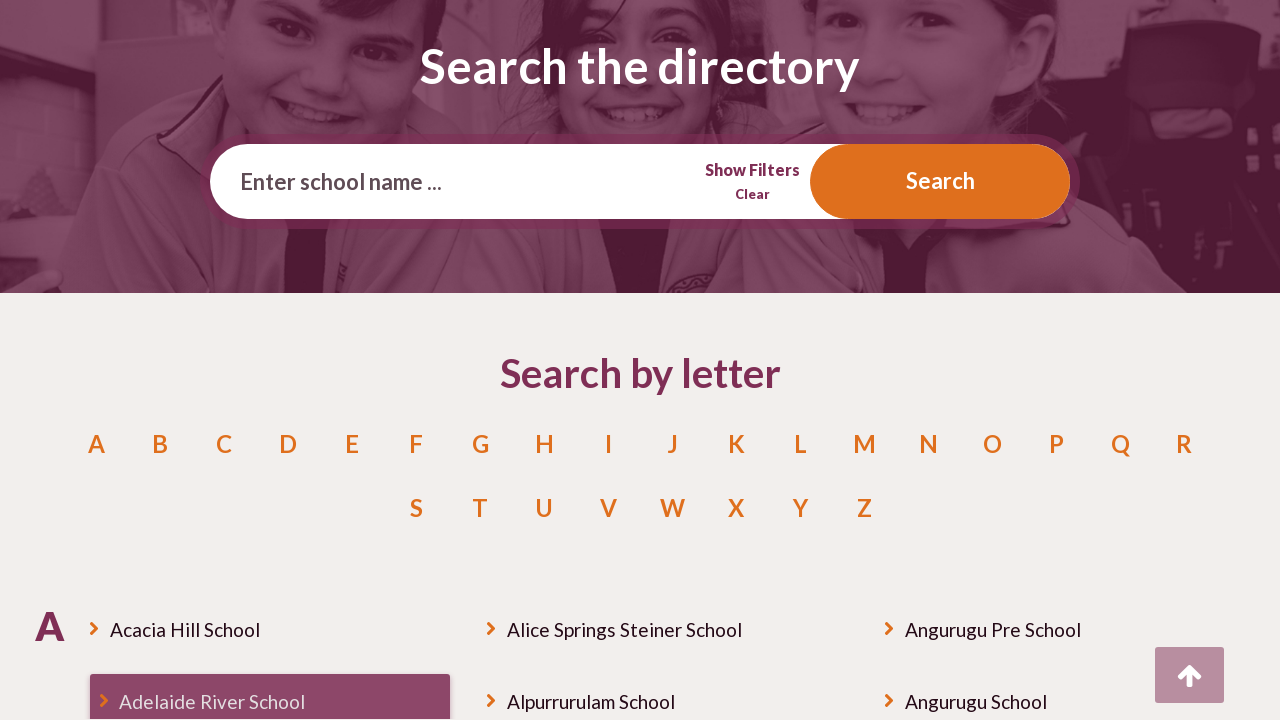

Retrieved list of 277 school links
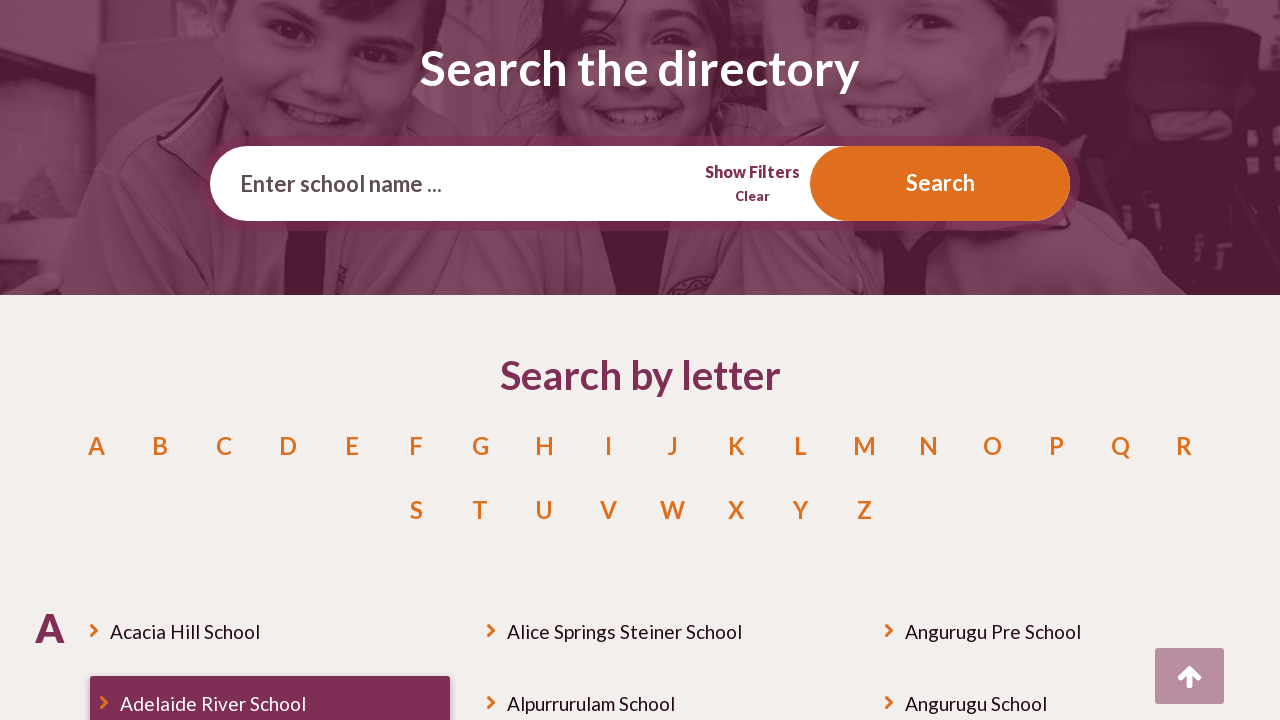

Clicked on school link 3 at (270, 361) on //a[@click.delegate="schoolDetails(school)"] >> nth=2
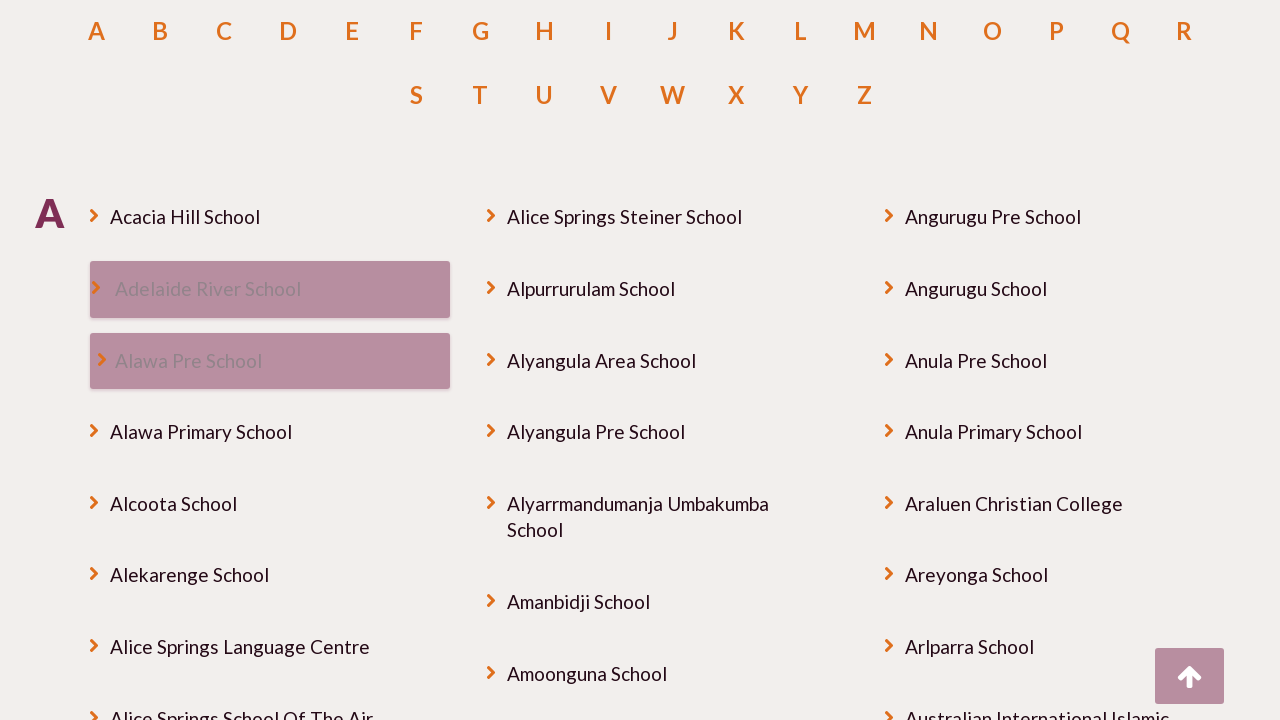

School details page loaded for school 3
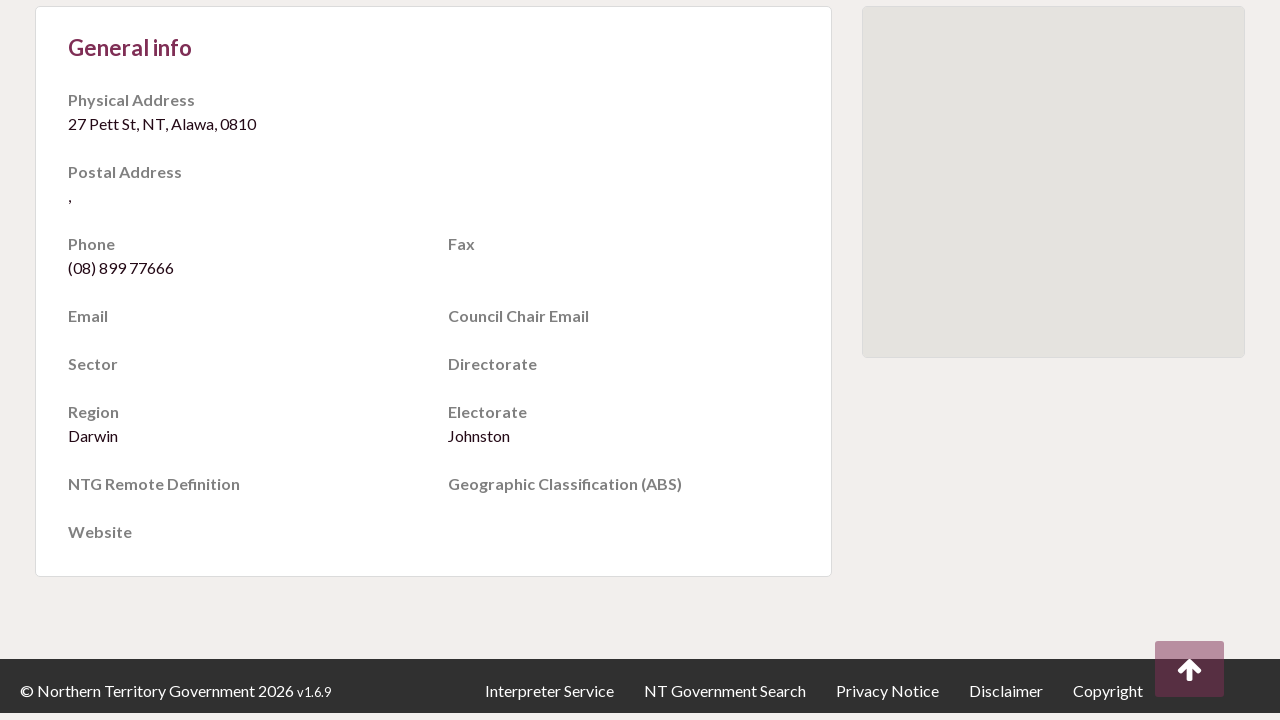

Navigated back to school directory list
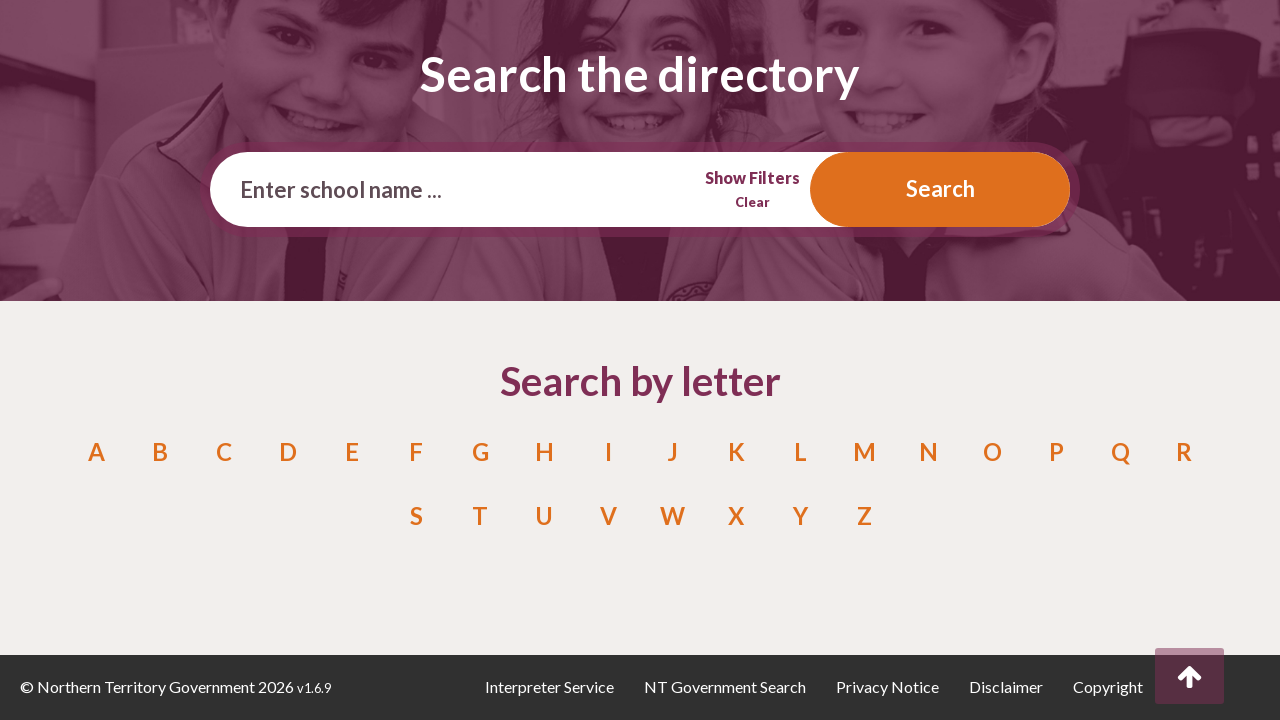

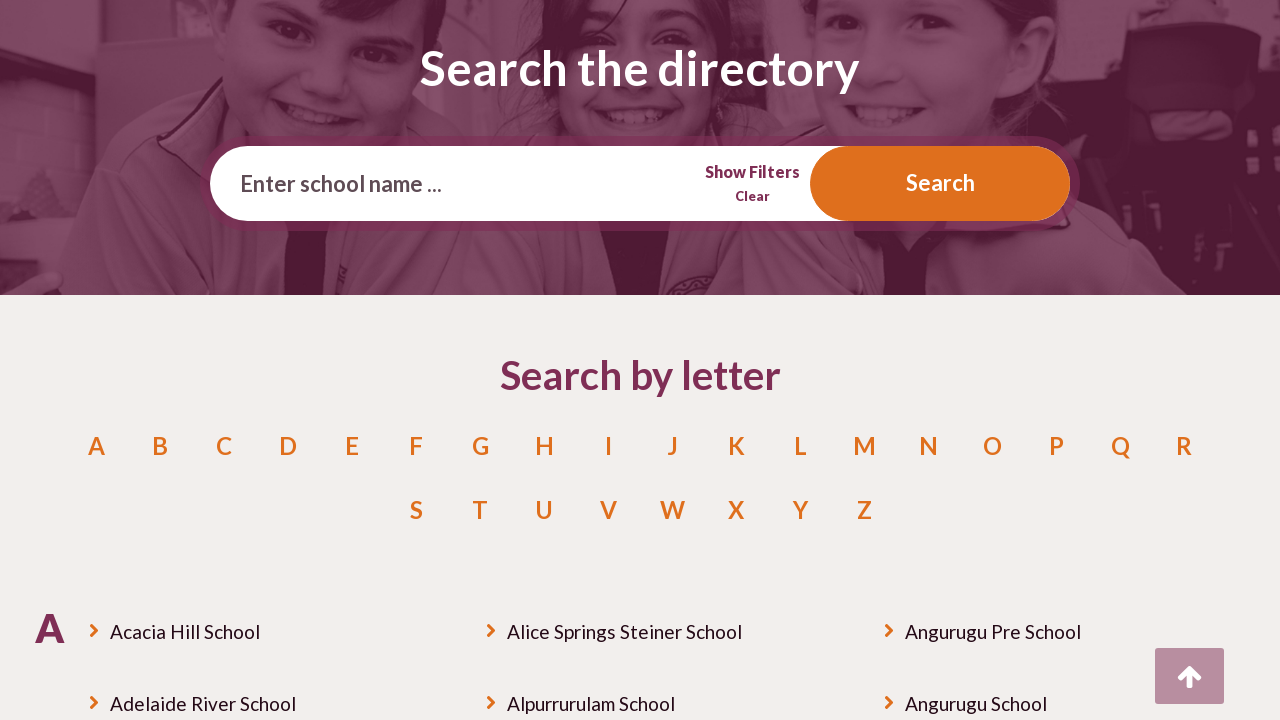